Tests tab scrolling functionality on a DevExpress demo page by clicking the scroll button to navigate through tabs, then clicking each tab individually to verify tab switching works.

Starting URL: https://demos.devexpress.com/ASPxNavigationAndLayoutDemos/TabControl/TabScrolling.aspx

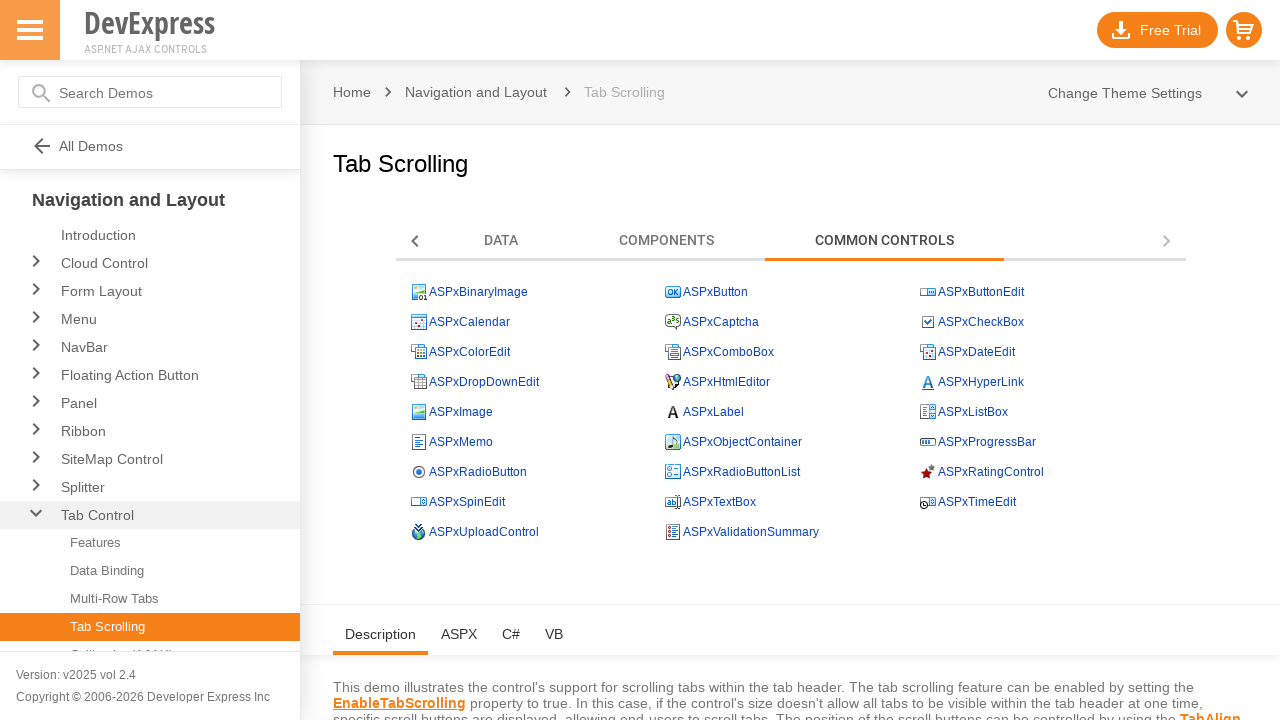

Waited for tab control to load
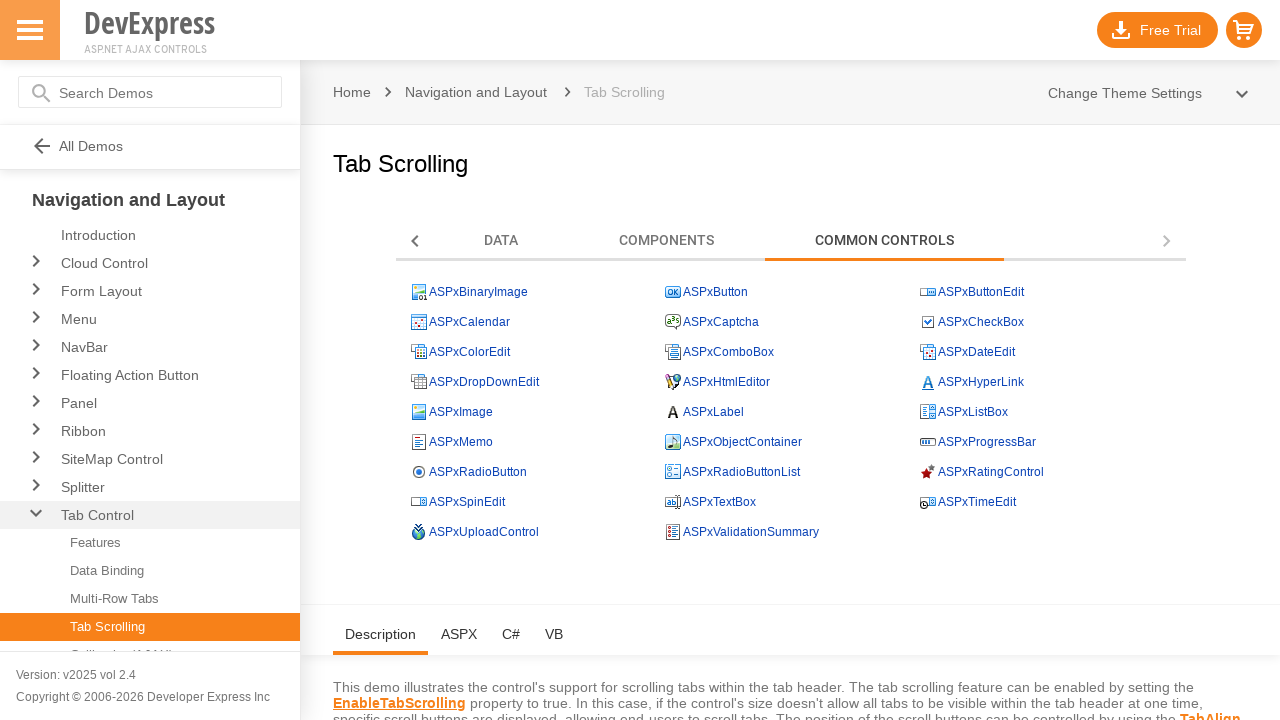

Located all tab elements
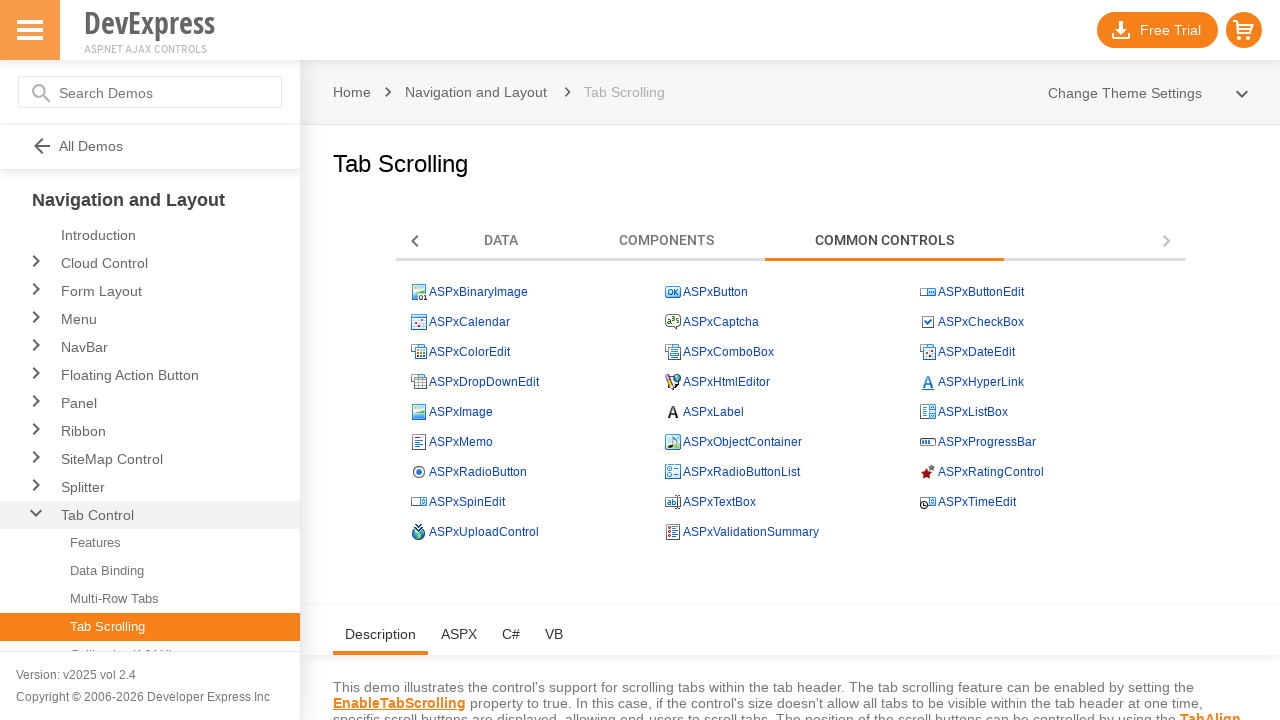

Found 6 tabs in the tab control
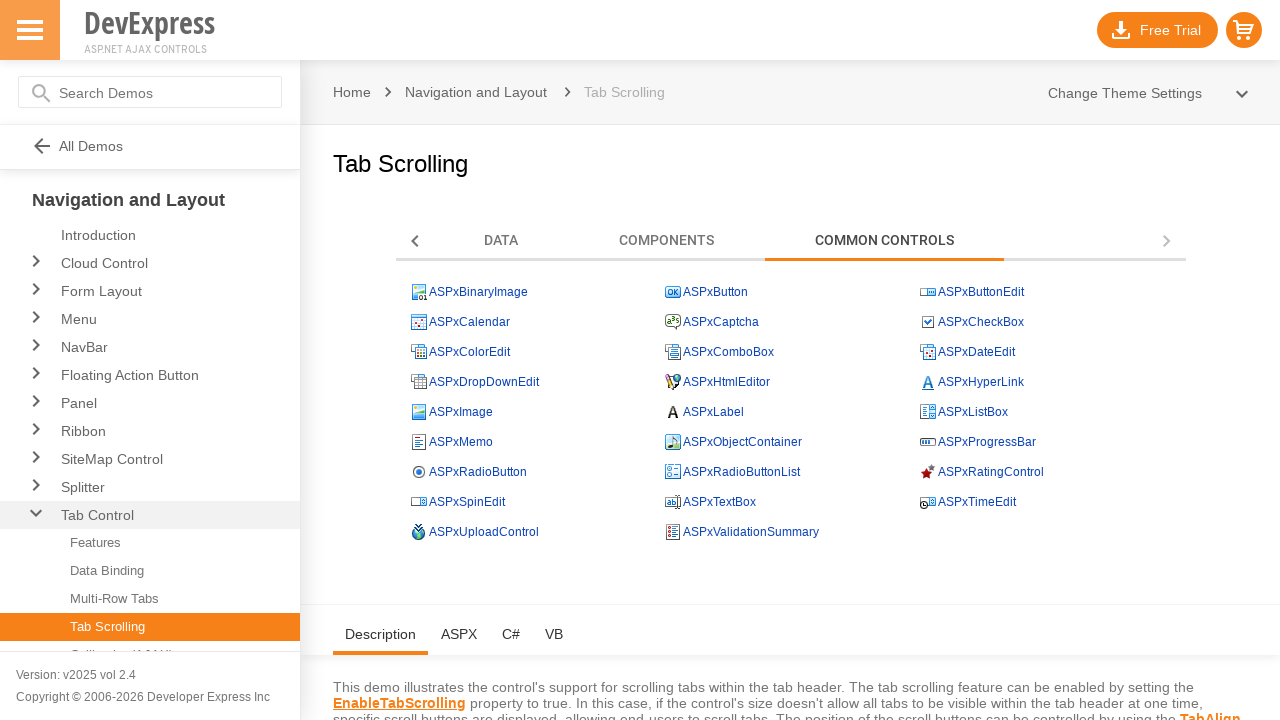

Clicked scroll left button to navigate through tabs at (414, 241) on div#ContentHolder_ASPxPageControl1_SBL
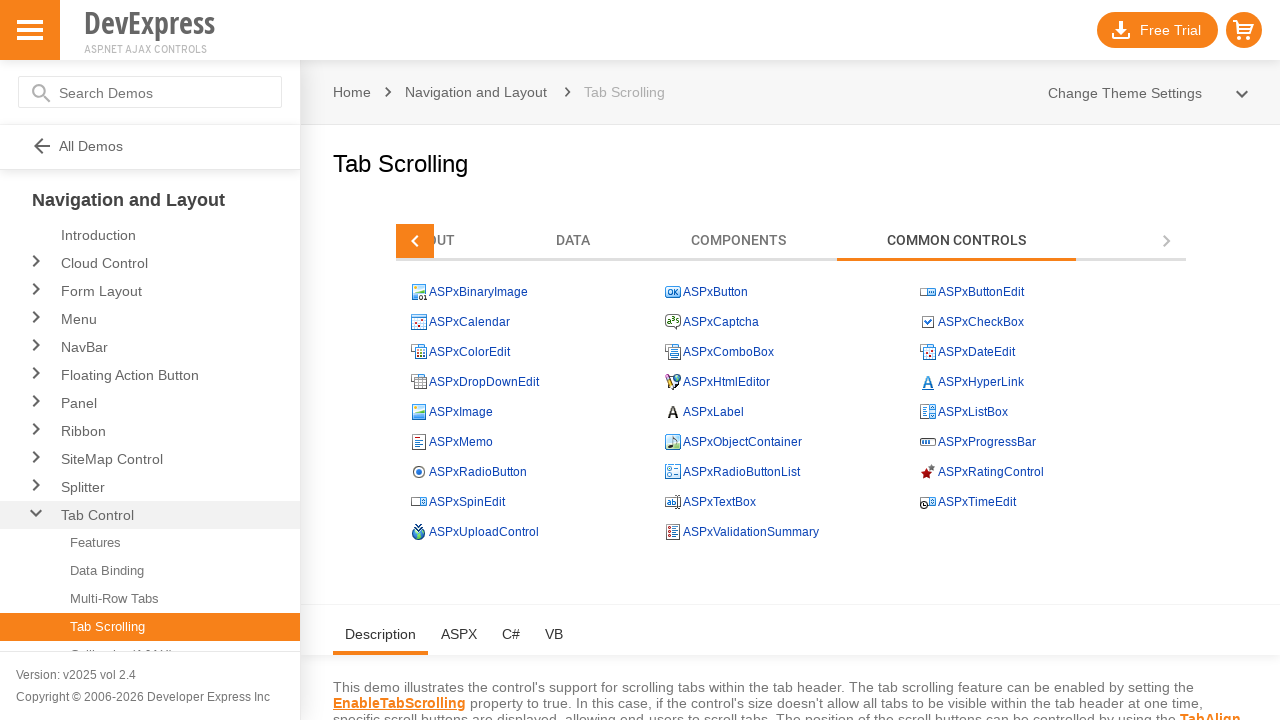

Waited for tab scroll animation to complete
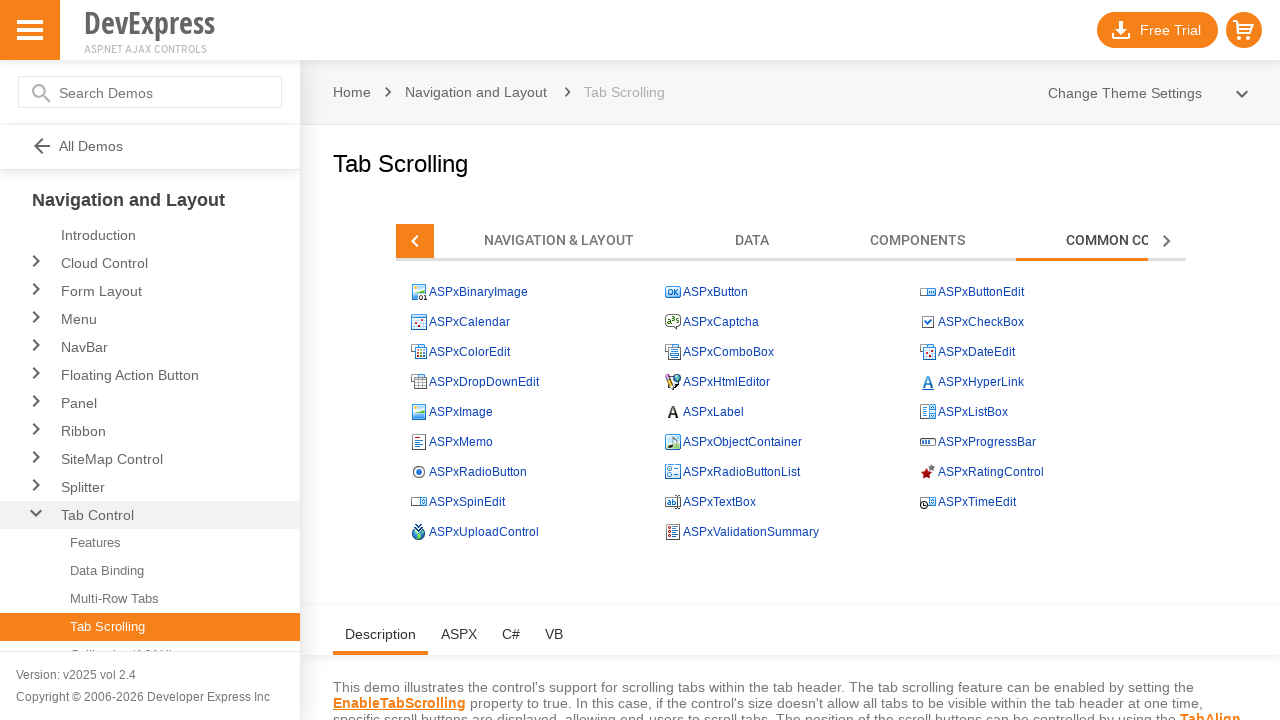

Clicked scroll left button to navigate through tabs at (414, 241) on div#ContentHolder_ASPxPageControl1_SBL
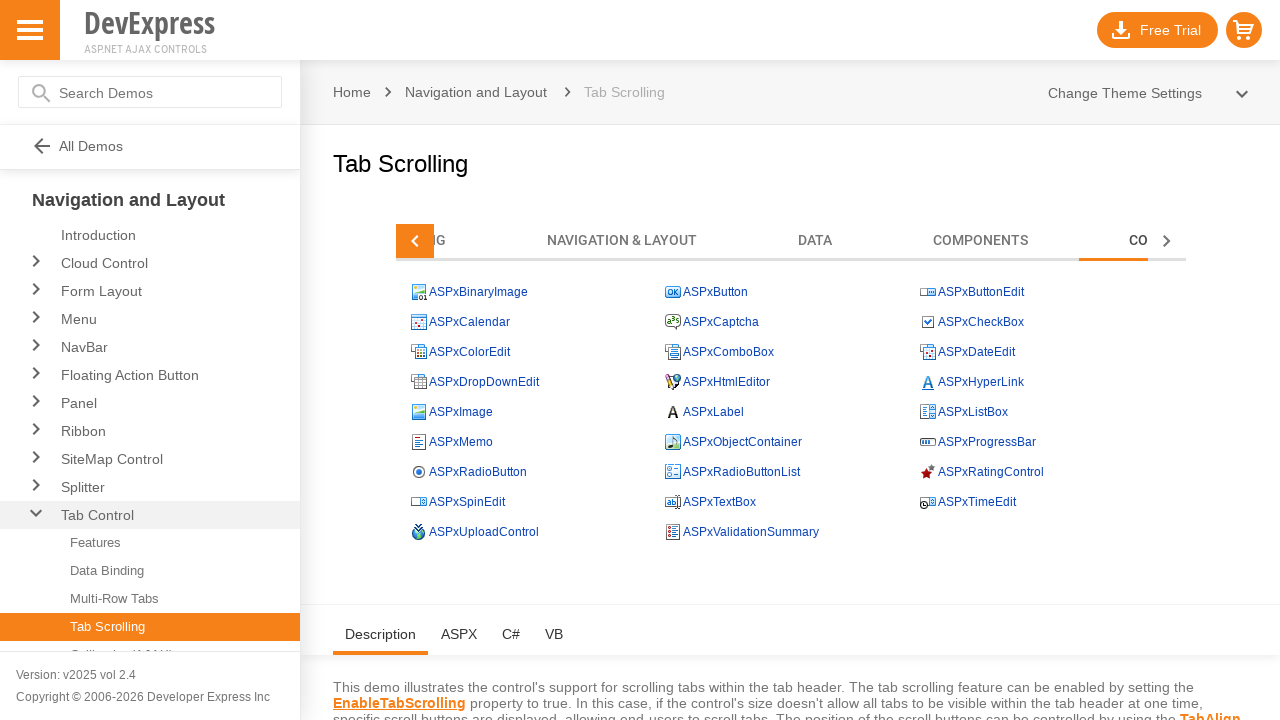

Waited for tab scroll animation to complete
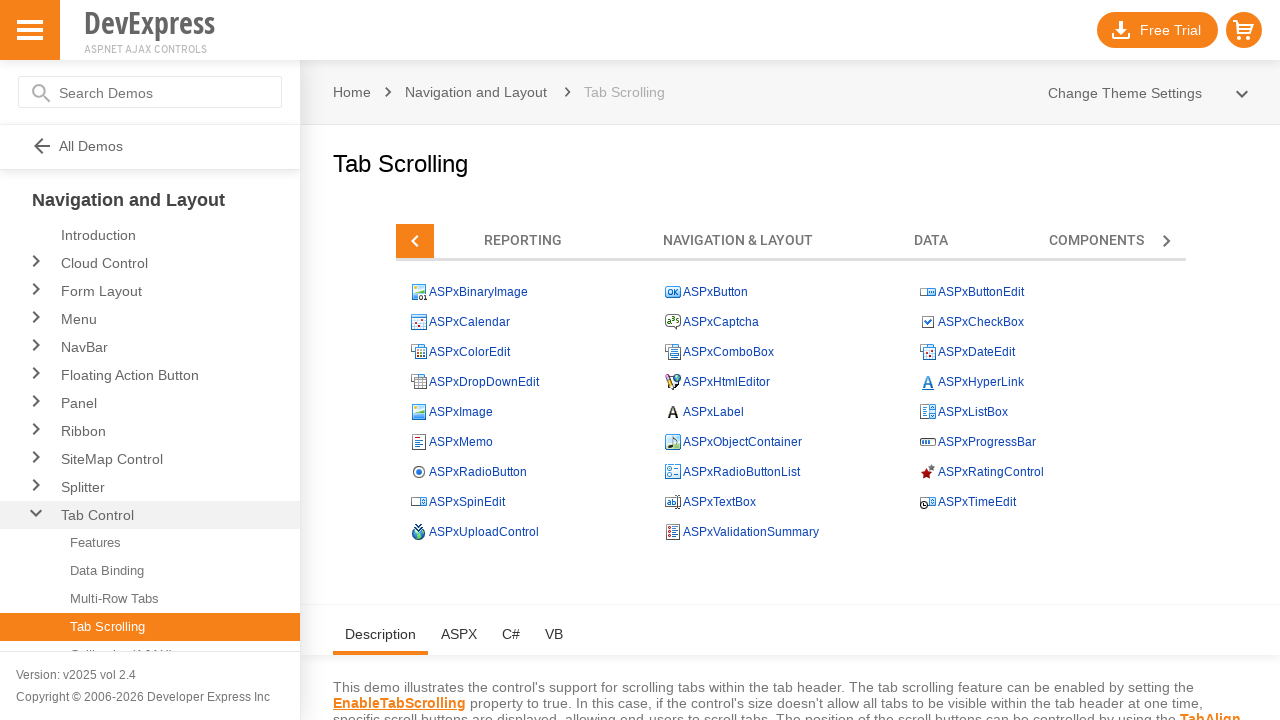

Clicked scroll left button to navigate through tabs at (414, 241) on div#ContentHolder_ASPxPageControl1_SBL
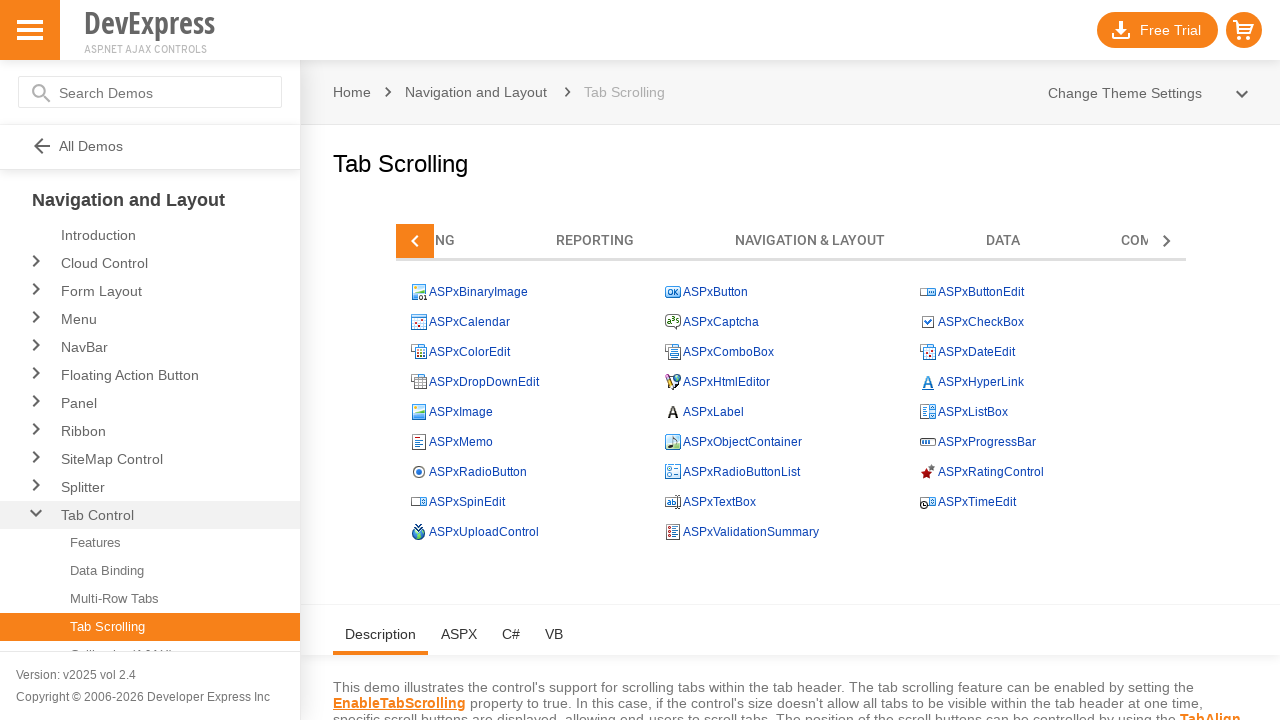

Waited for tab scroll animation to complete
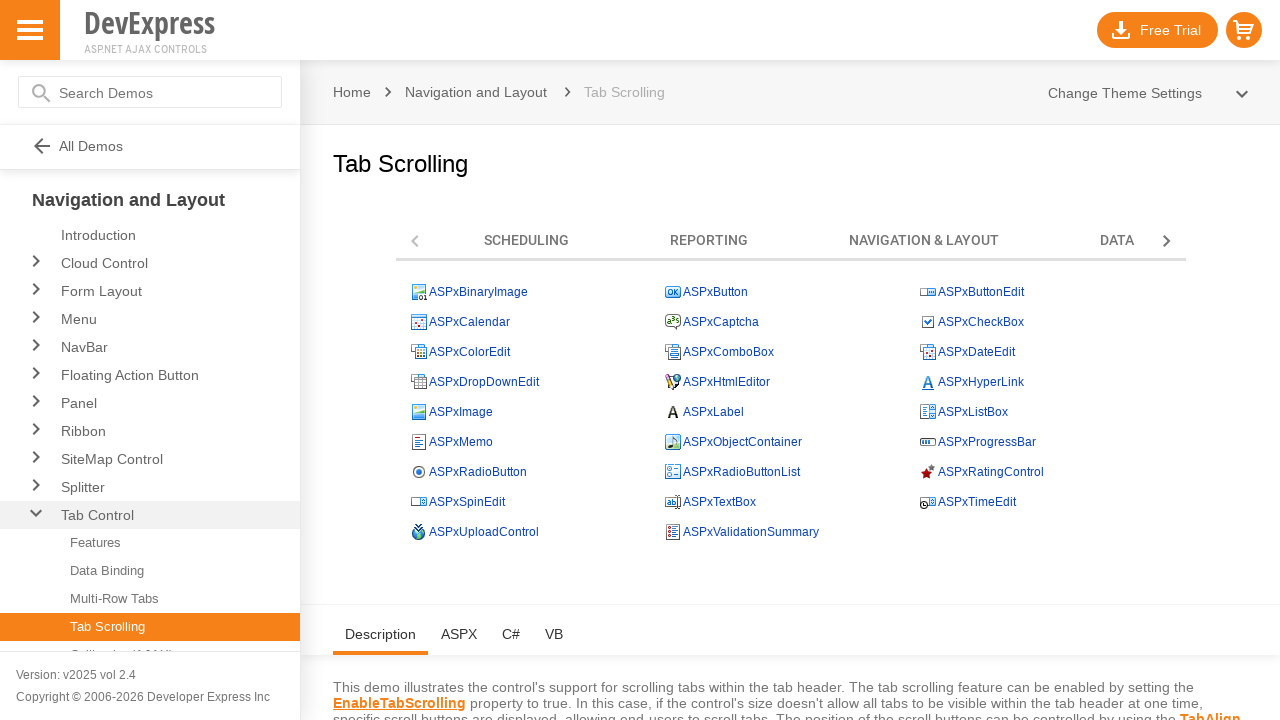

Clicked scroll left button to navigate through tabs at (414, 241) on div#ContentHolder_ASPxPageControl1_SBL
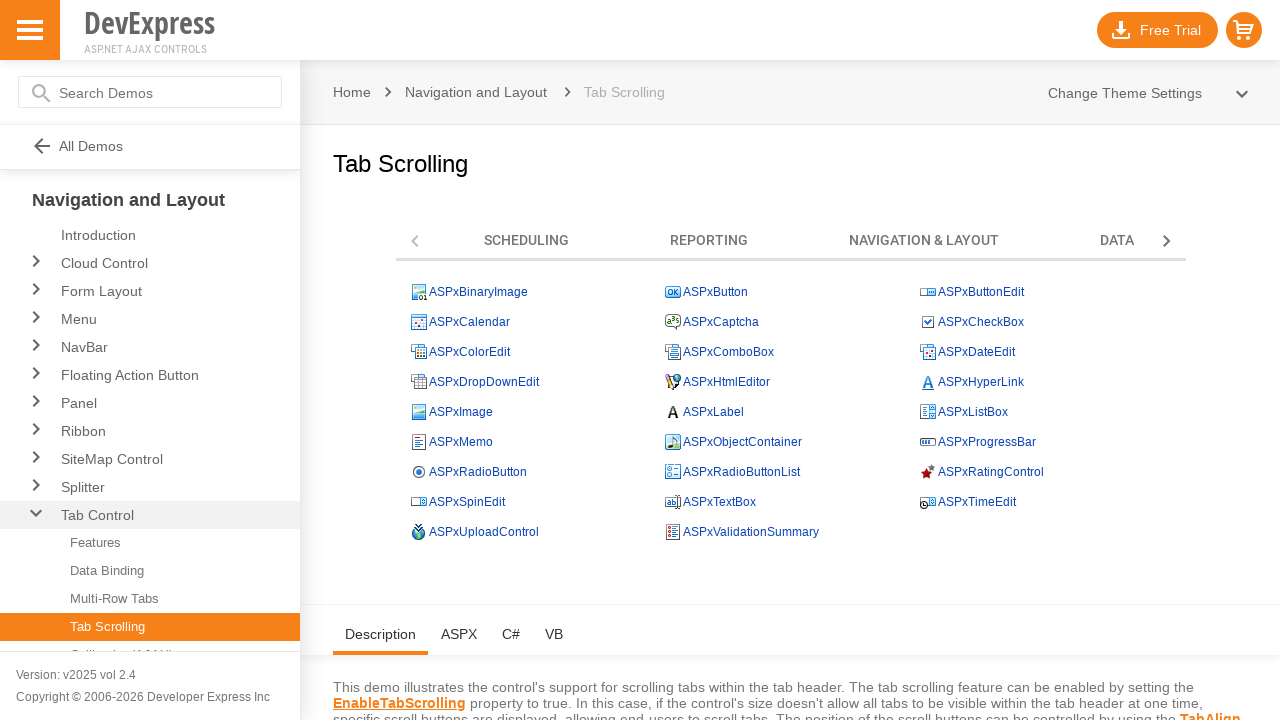

Waited for tab scroll animation to complete
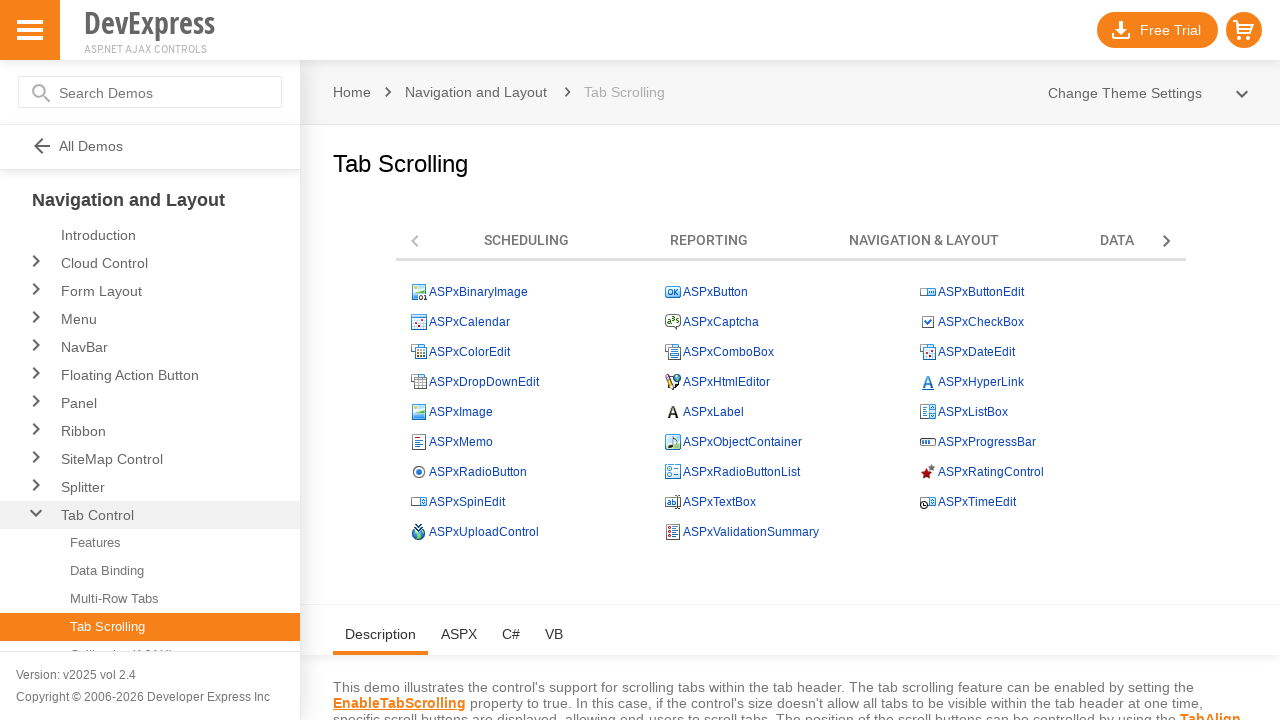

Clicked scroll left button to navigate through tabs at (414, 241) on div#ContentHolder_ASPxPageControl1_SBL
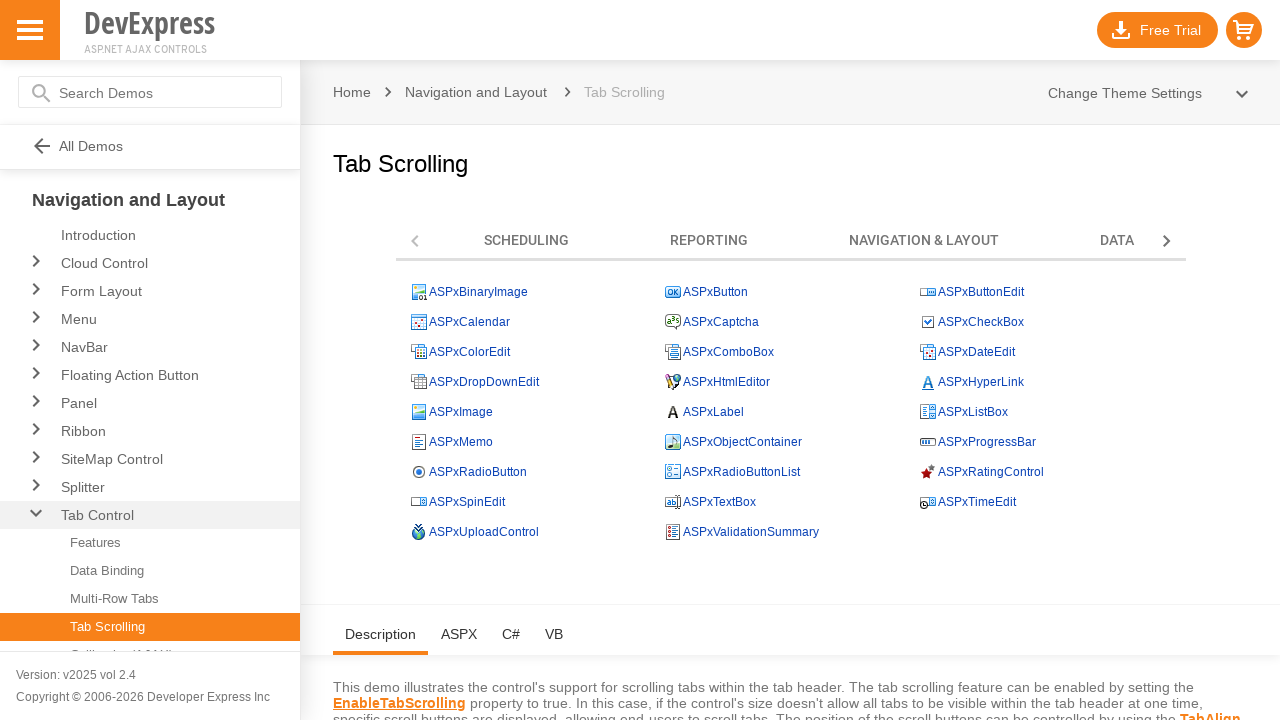

Waited for tab scroll animation to complete
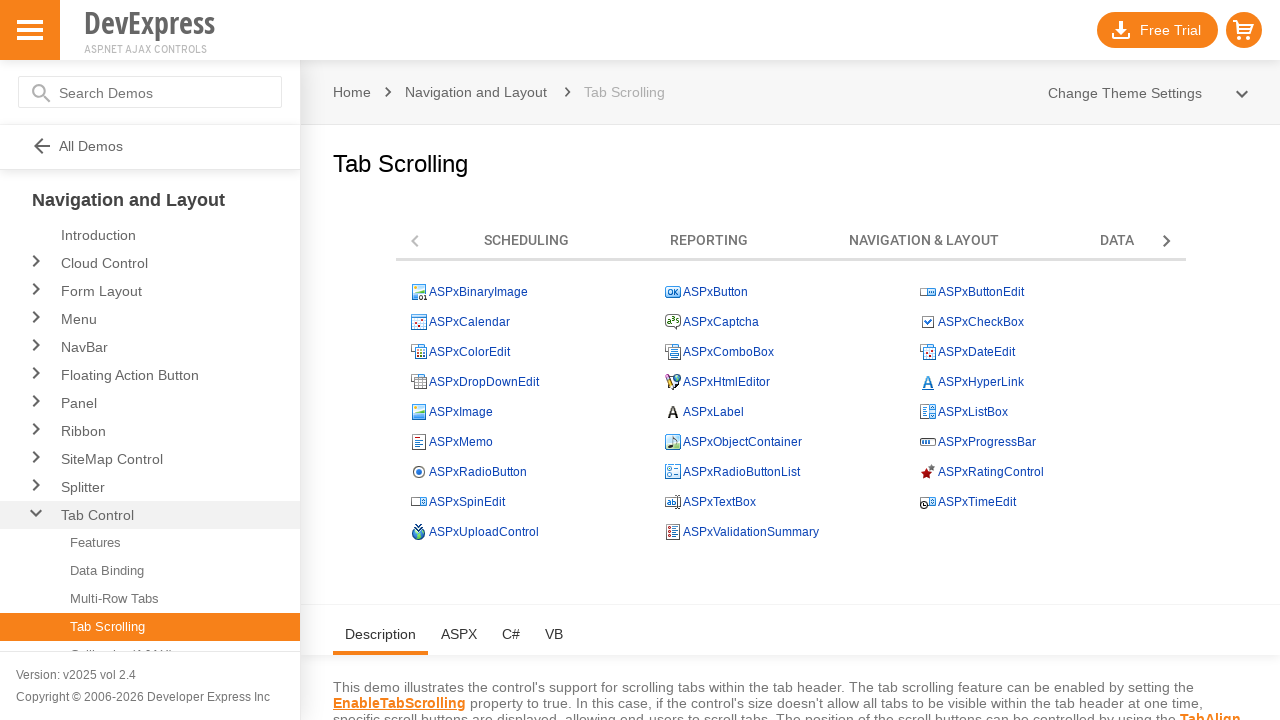

Clicked tab 1 to verify tab switching works at (526, 240) on ul#ContentHolder_ASPxPageControl1_TC li[class*='dxtc-tab'] a span >> nth=0
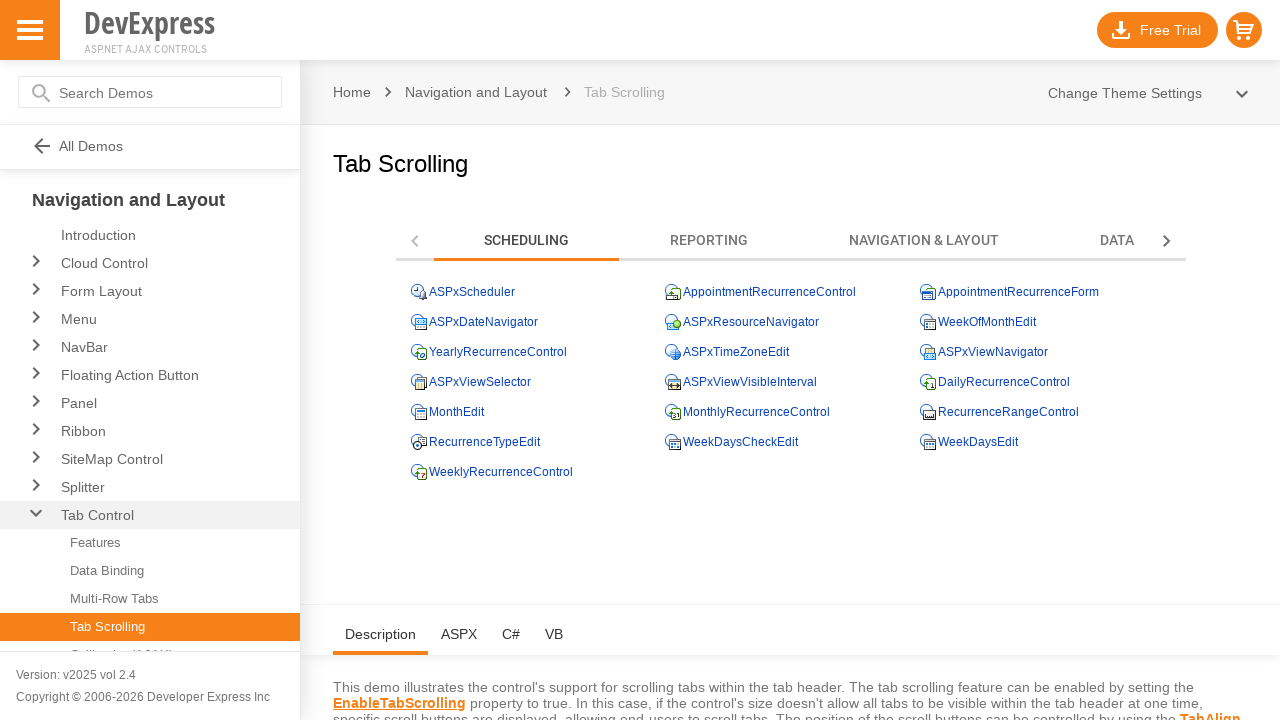

Tab 1 content loaded and displayed
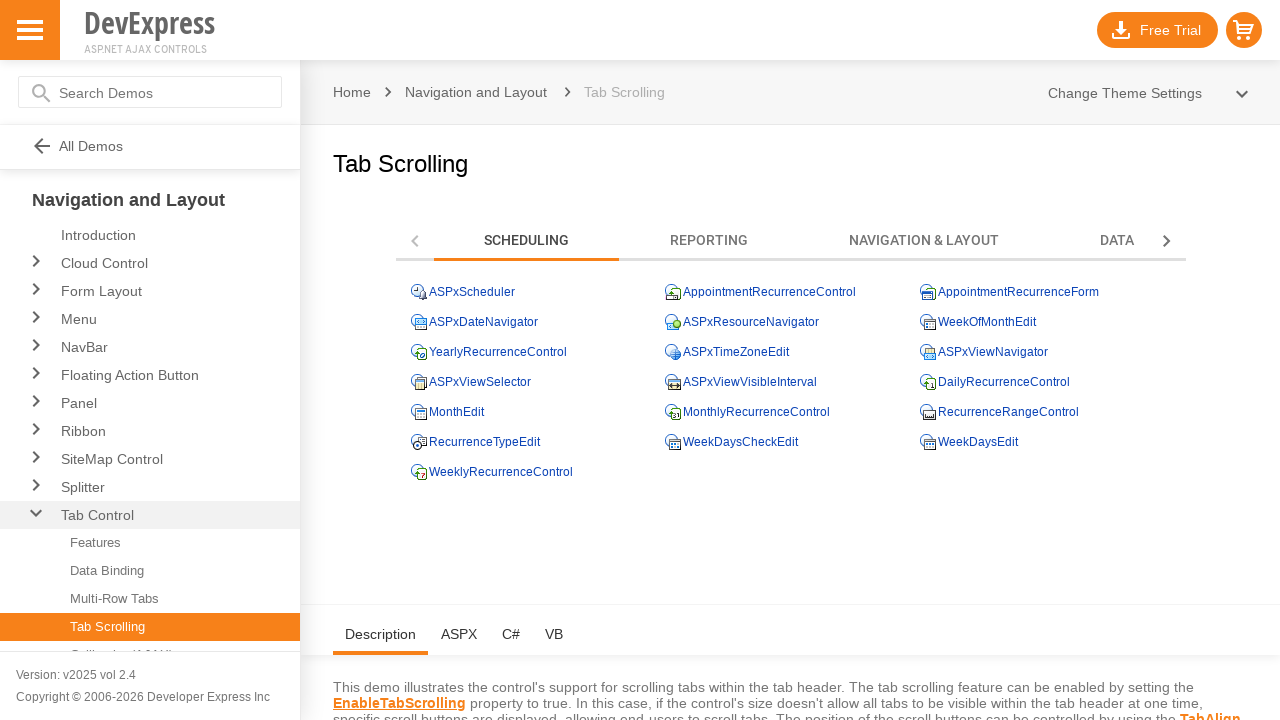

Clicked tab 2 to verify tab switching works at (708, 240) on ul#ContentHolder_ASPxPageControl1_TC li[class*='dxtc-tab'] a span >> nth=1
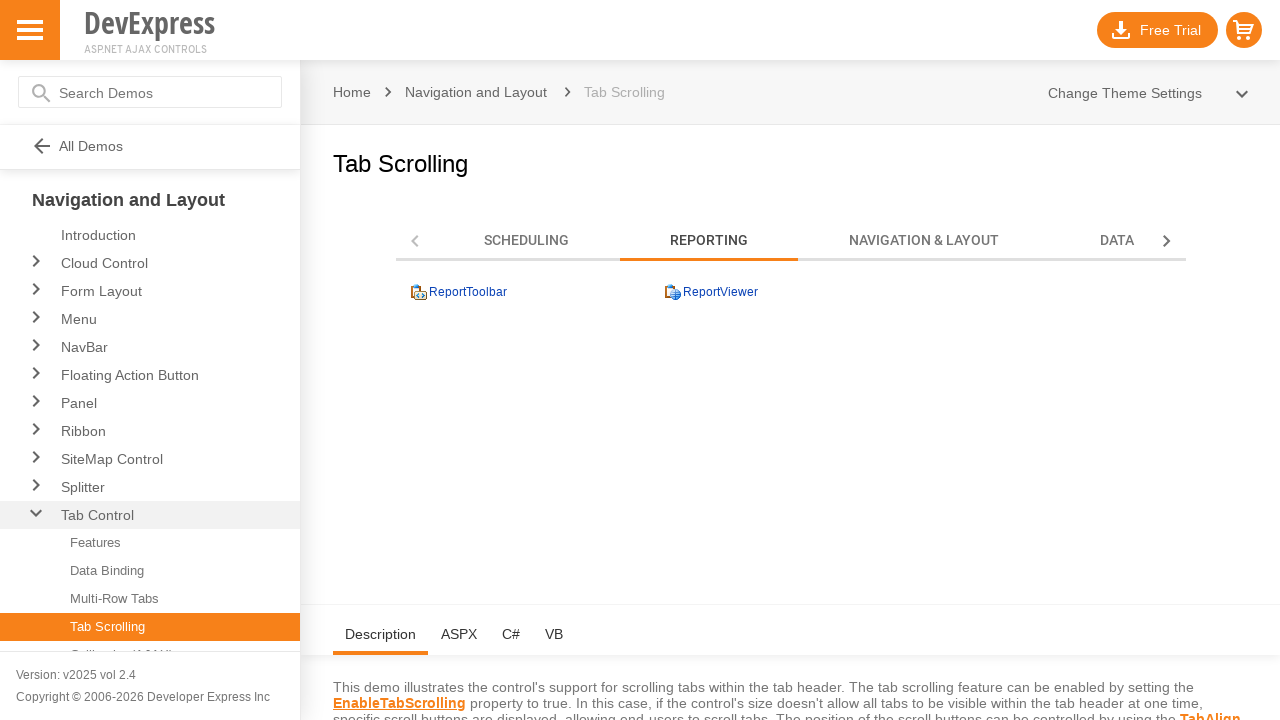

Tab 2 content loaded and displayed
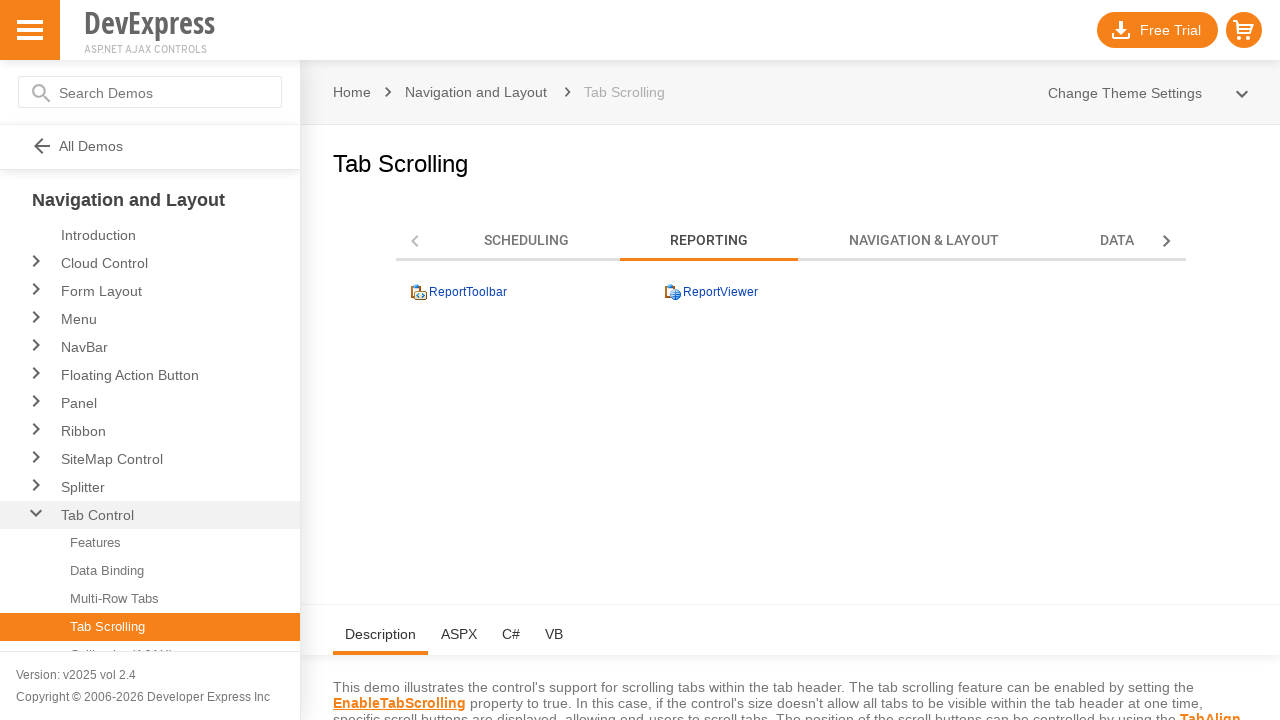

Clicked tab 3 to verify tab switching works at (924, 240) on ul#ContentHolder_ASPxPageControl1_TC li[class*='dxtc-tab'] a span >> nth=2
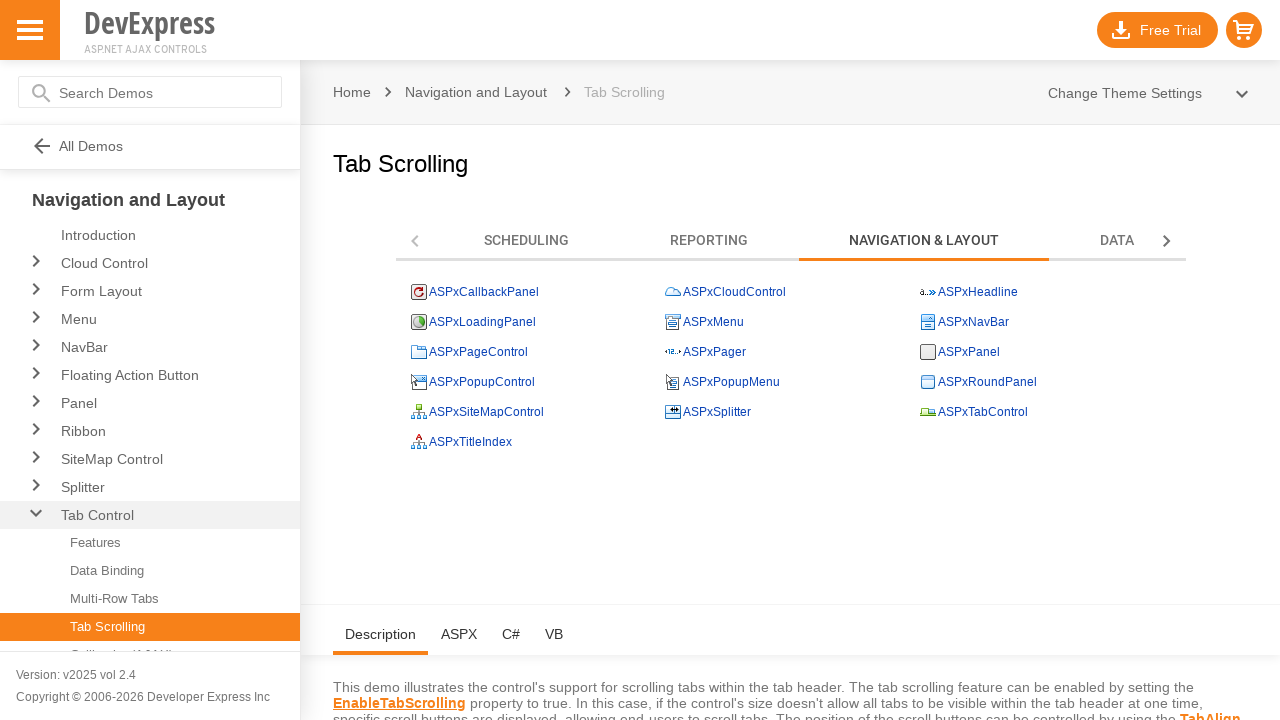

Tab 3 content loaded and displayed
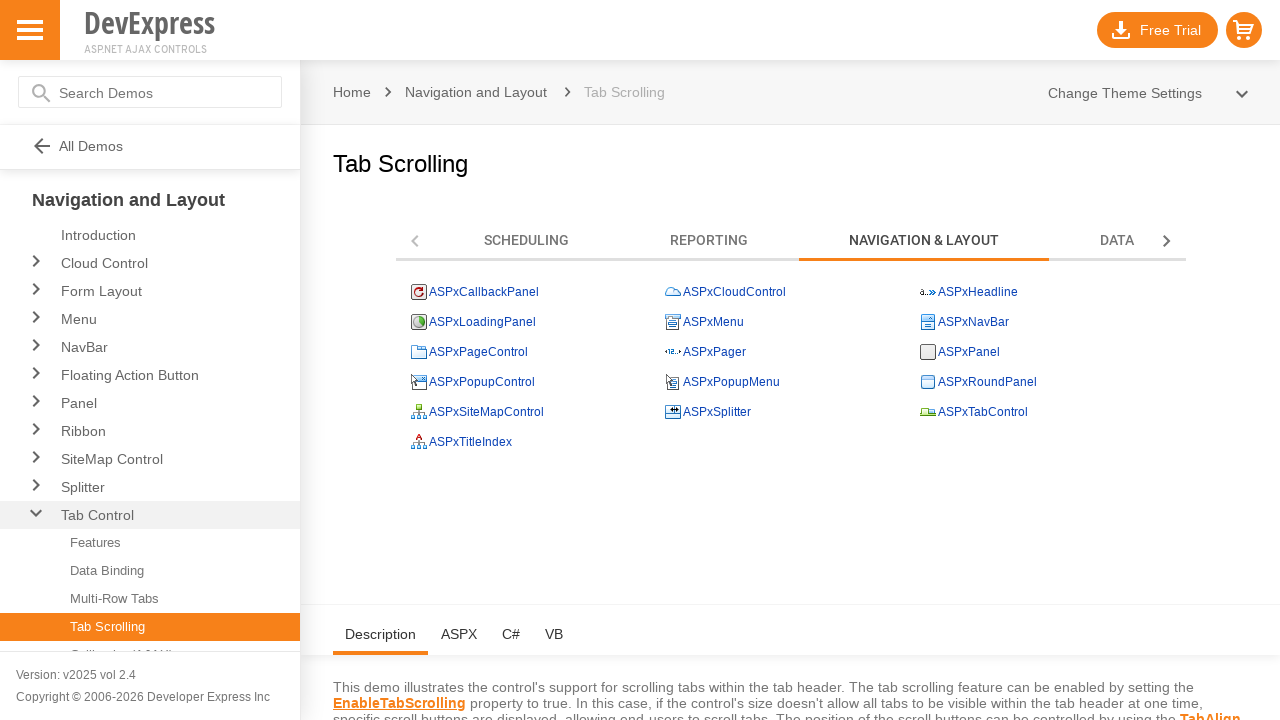

Clicked tab 4 to verify tab switching works at (1116, 240) on ul#ContentHolder_ASPxPageControl1_TC li[class*='dxtc-tab'] a span >> nth=3
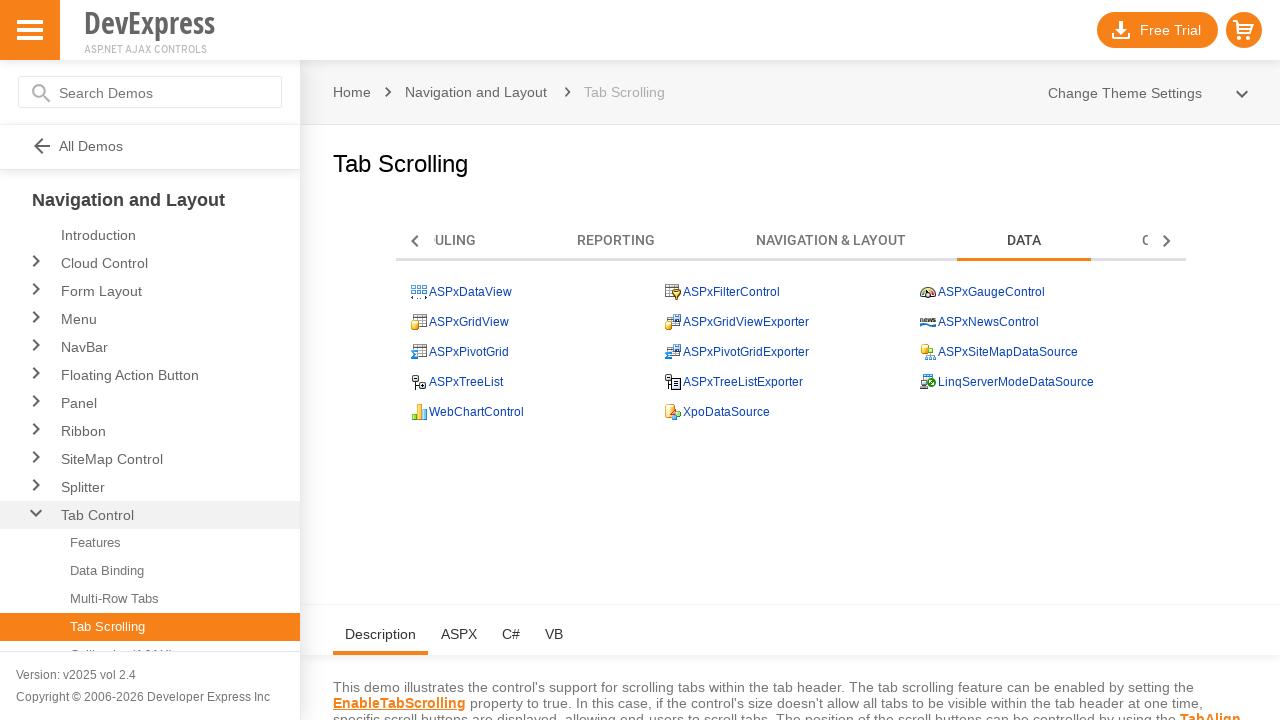

Tab 4 content loaded and displayed
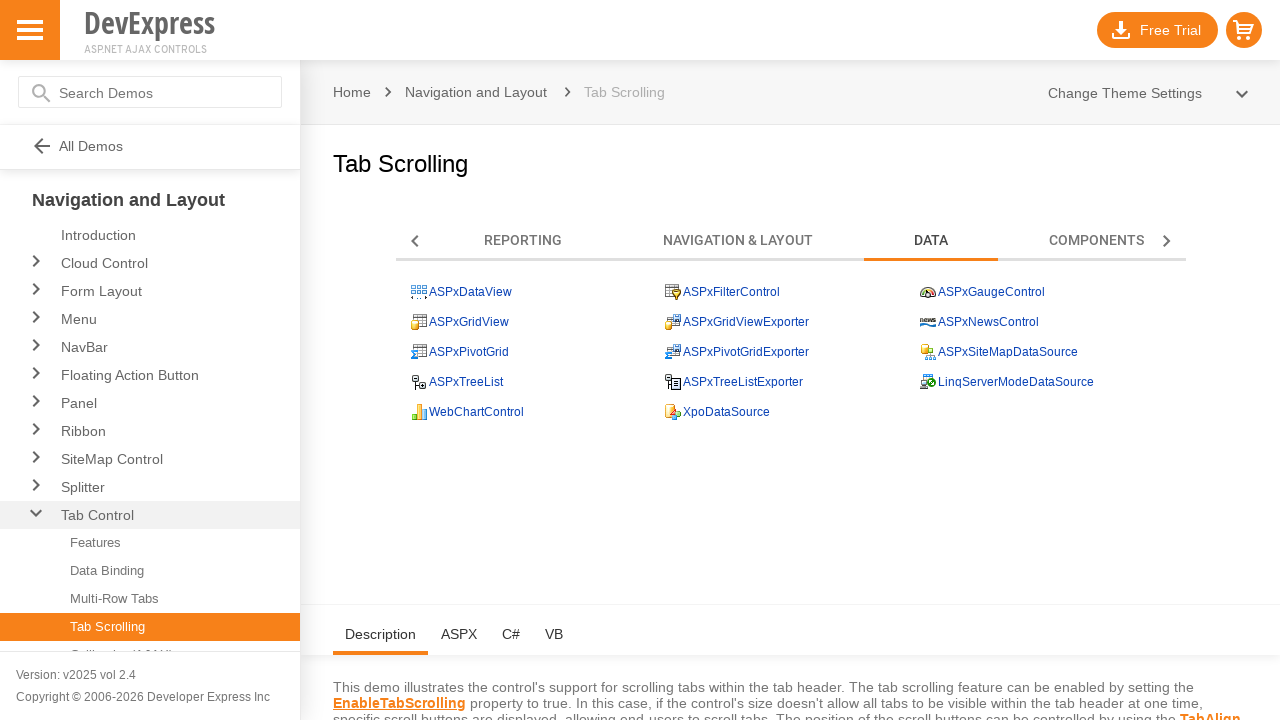

Clicked tab 5 to verify tab switching works at (1096, 240) on ul#ContentHolder_ASPxPageControl1_TC li[class*='dxtc-tab'] a span >> nth=4
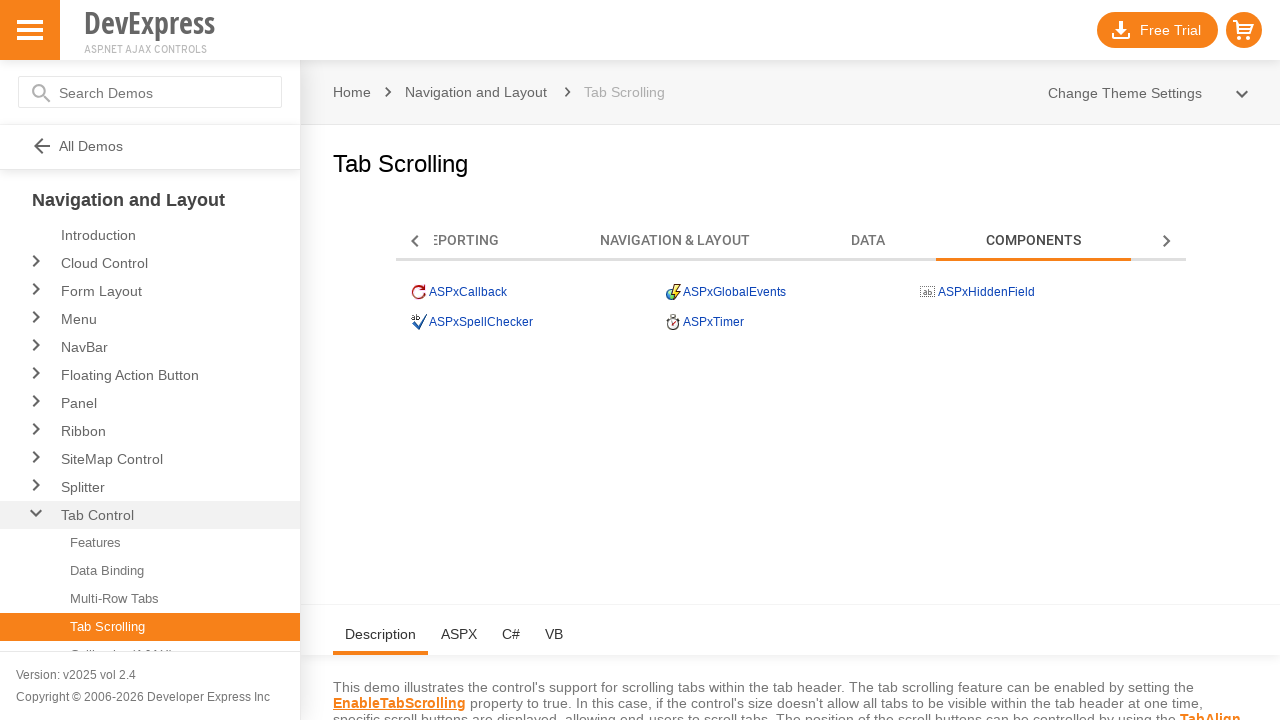

Tab 5 content loaded and displayed
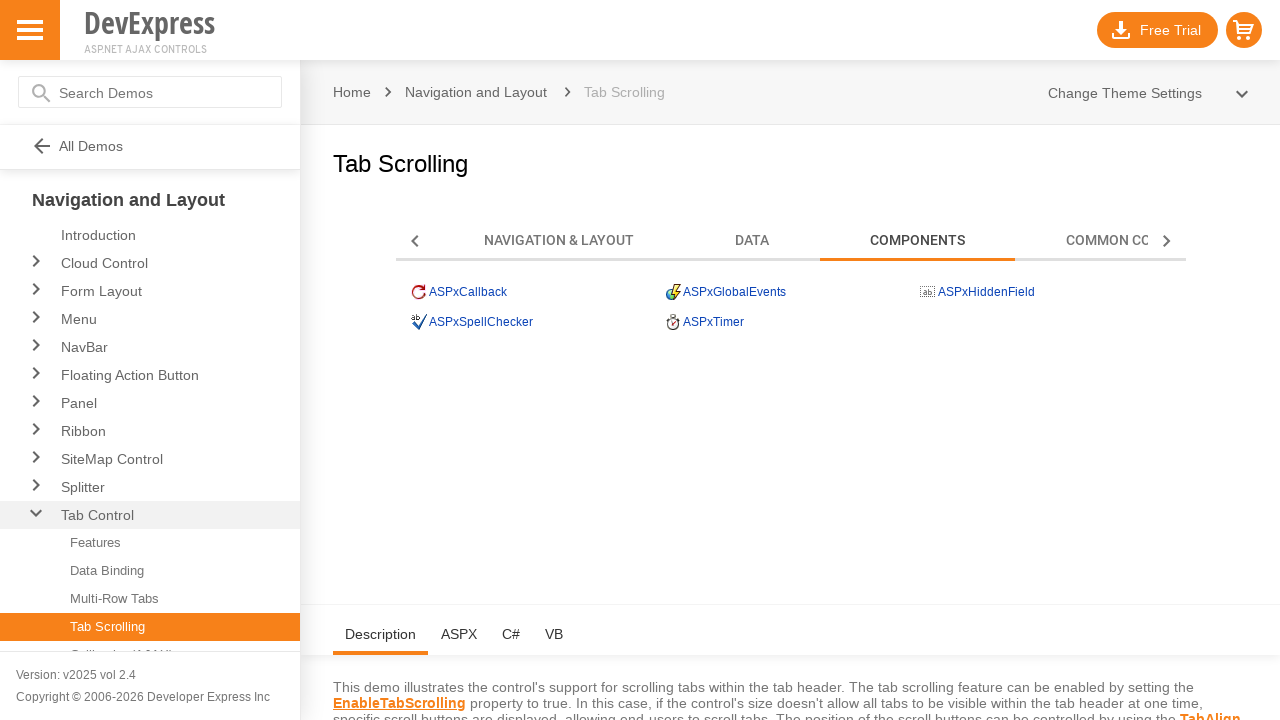

Clicked tab 6 to verify tab switching works at (1078, 240) on ul#ContentHolder_ASPxPageControl1_TC li[class*='dxtc-tab'] a span >> nth=5
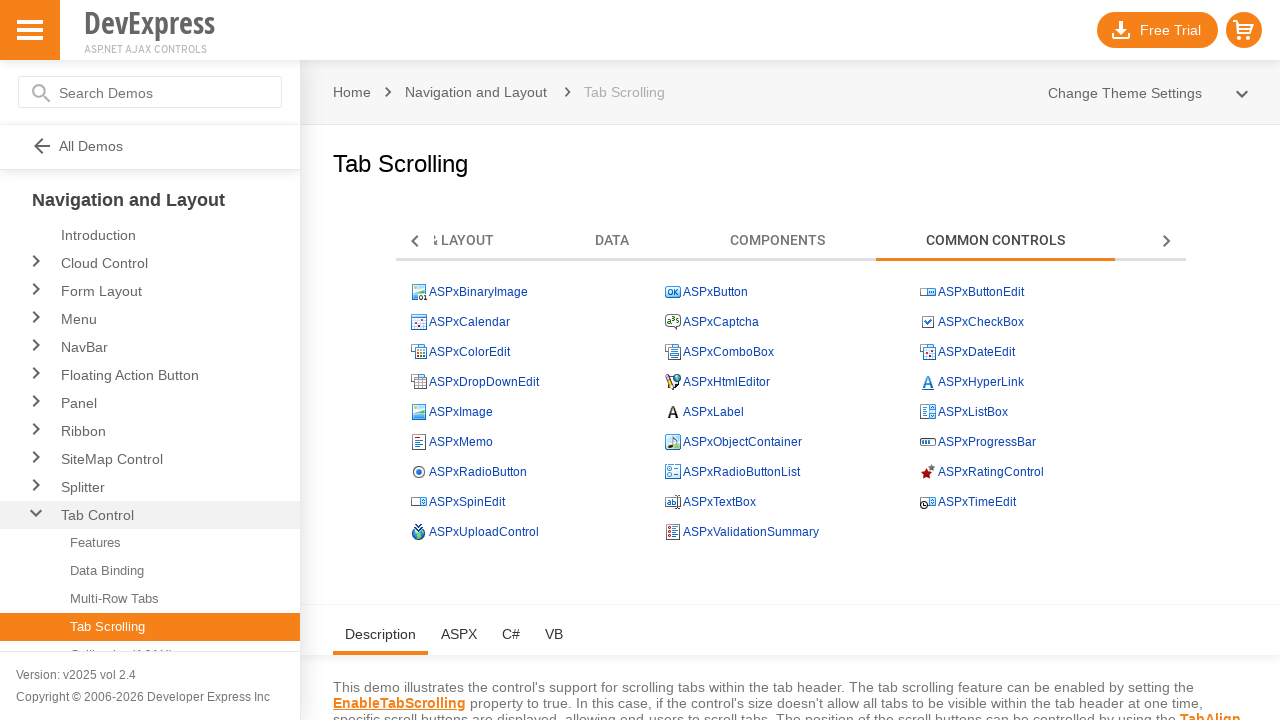

Tab 6 content loaded and displayed
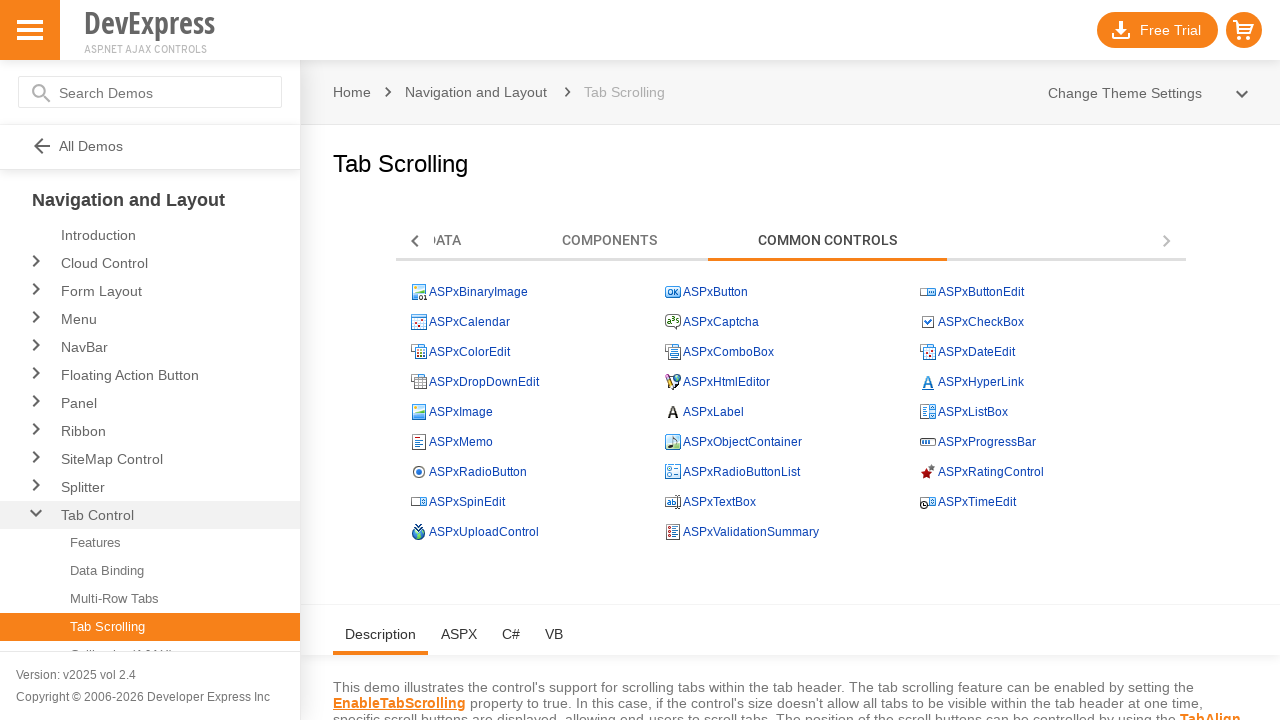

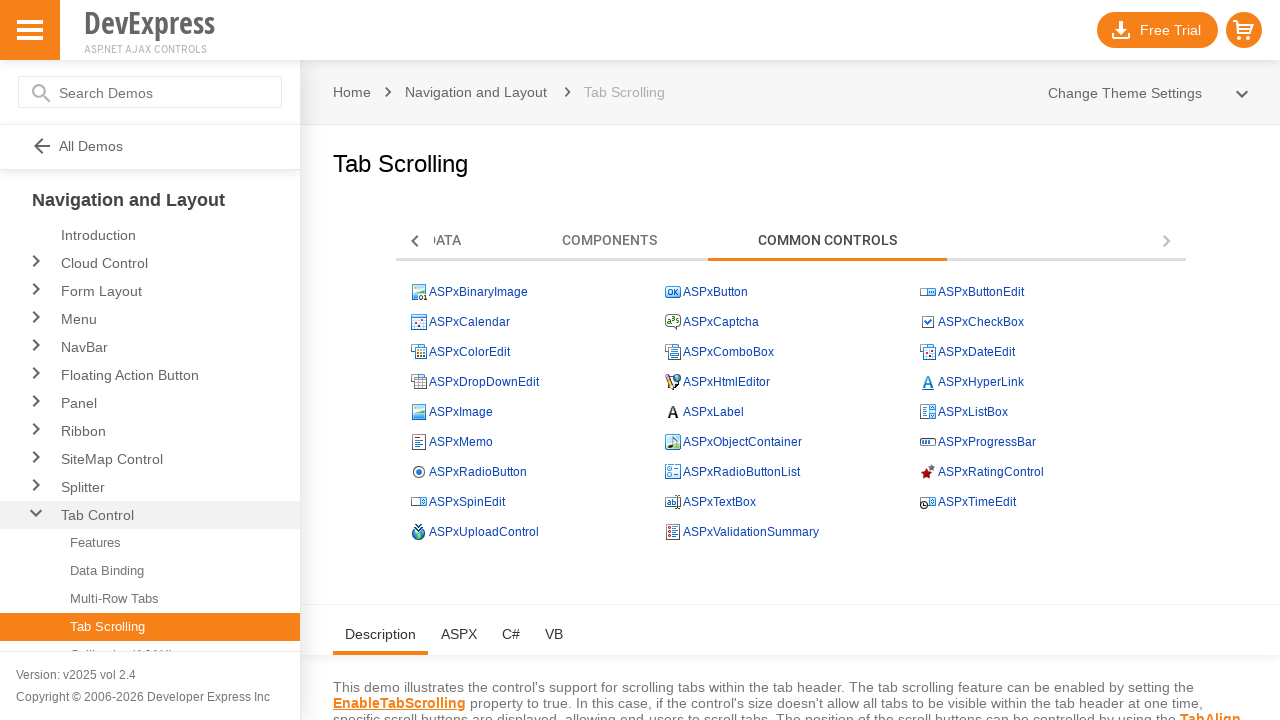